Tests accepting a JavaScript alert by clicking the first button and verifying the success message

Starting URL: https://the-internet.herokuapp.com/javascript_alerts

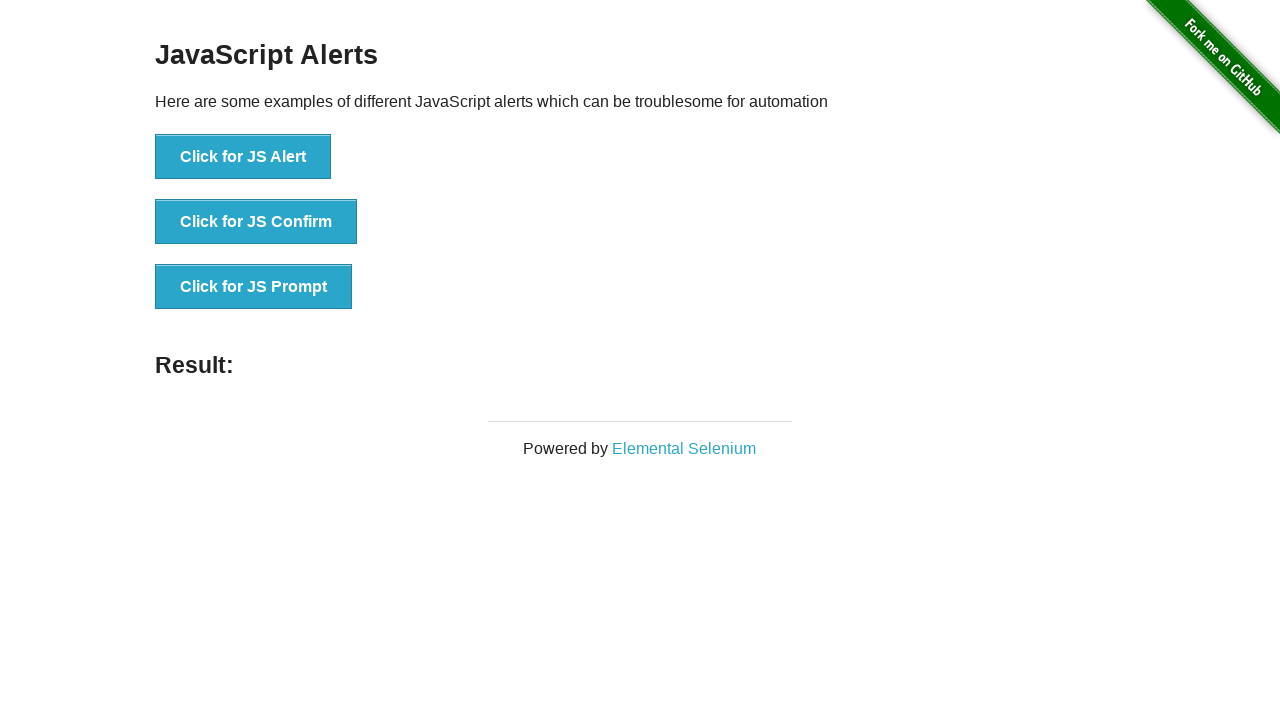

Clicked 'Click for JS Alert' button to trigger JavaScript alert at (243, 157) on text='Click for JS Alert'
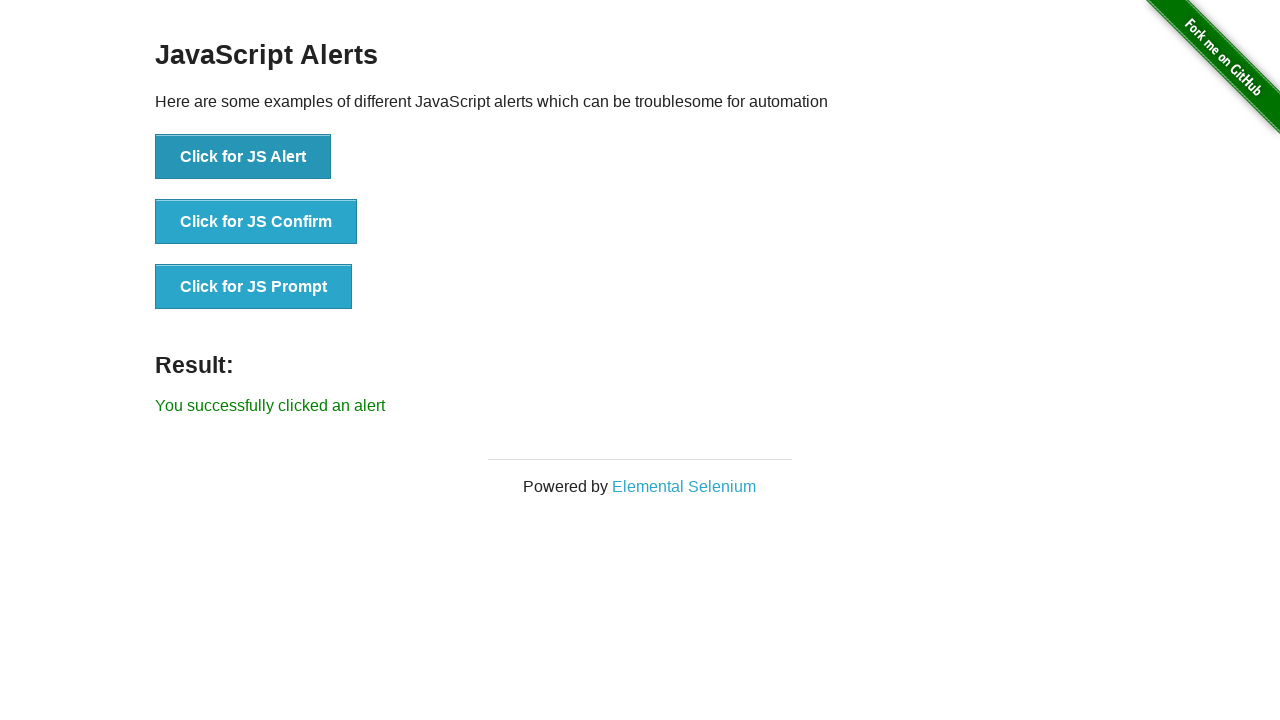

Set up dialog handler to accept the alert
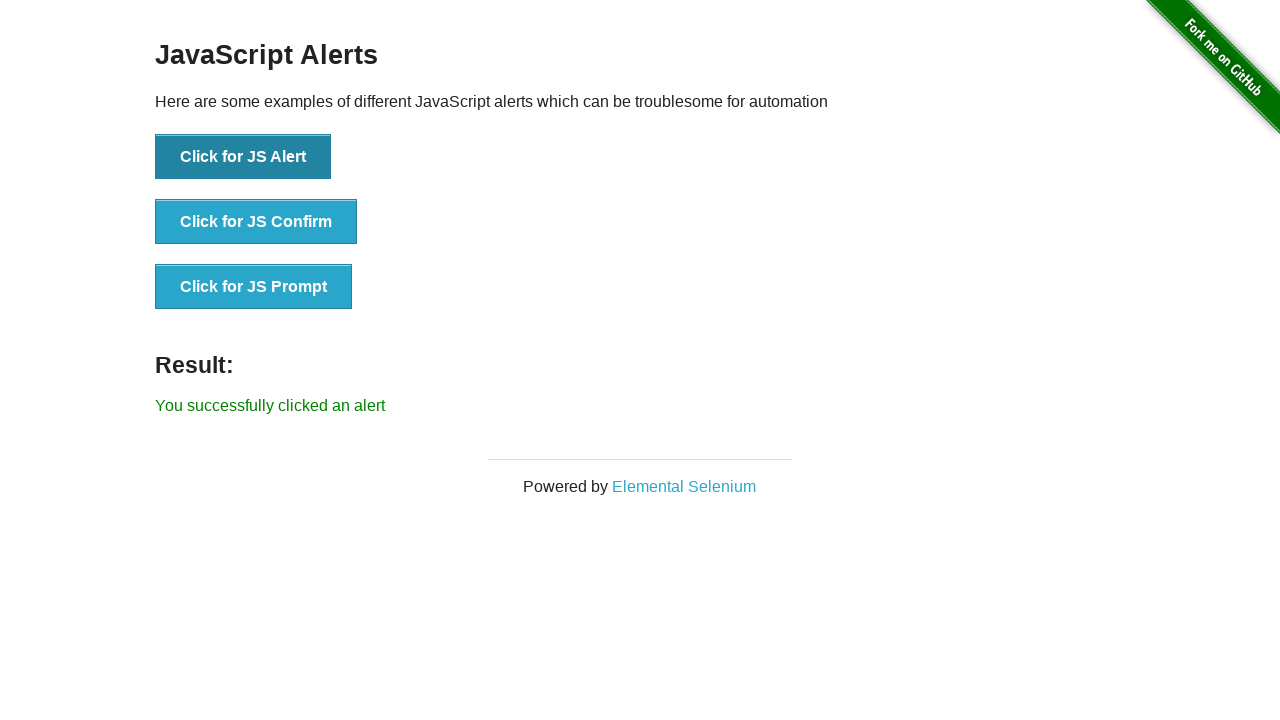

Located result element by XPath
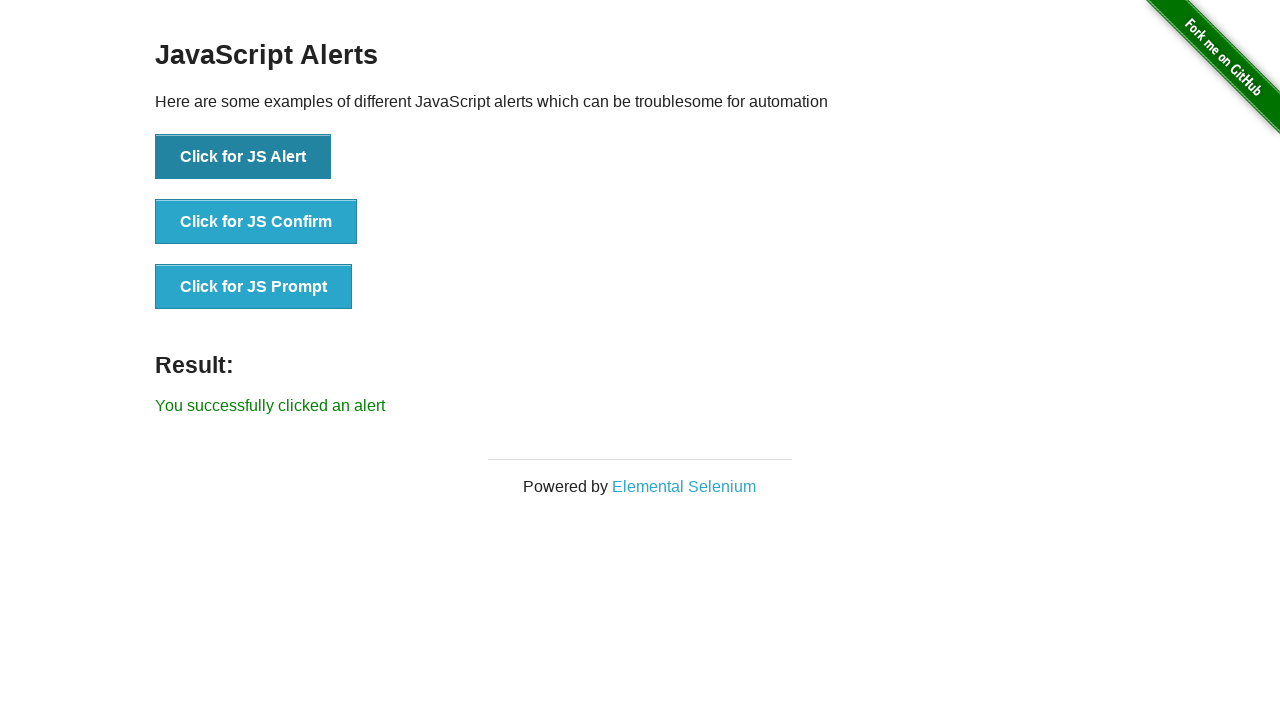

Verified success message: 'You successfully clicked an alert'
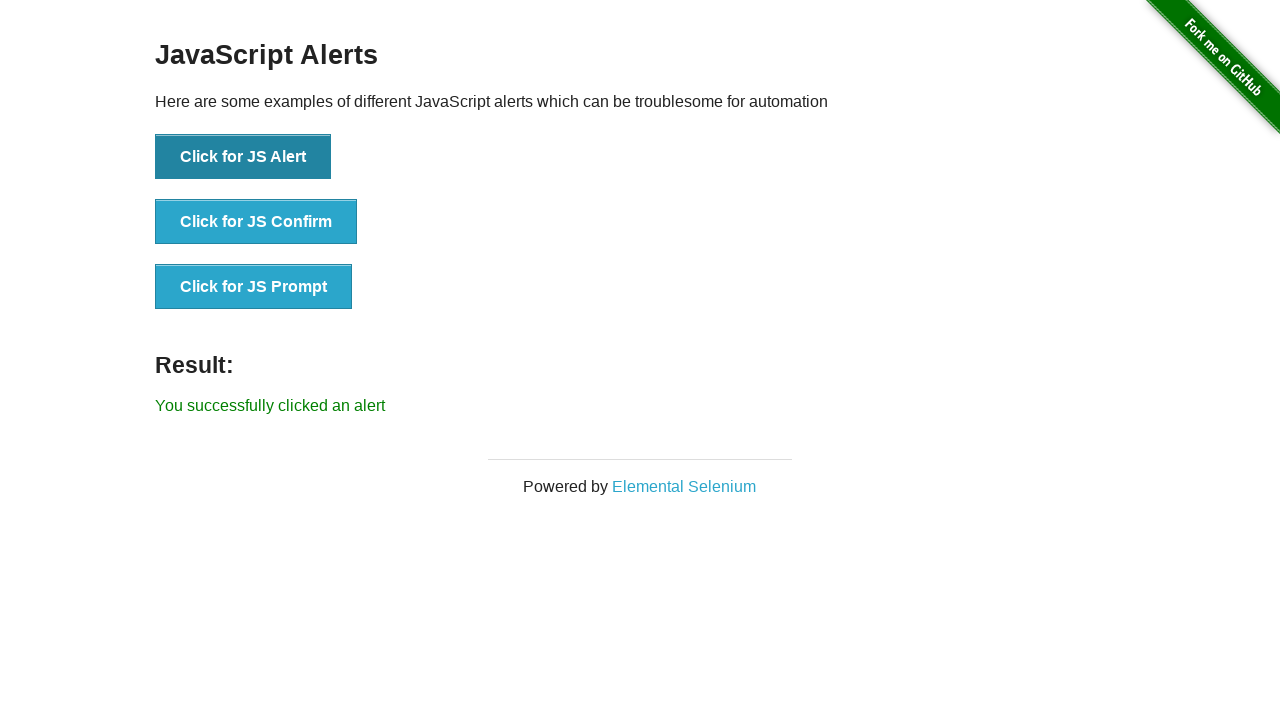

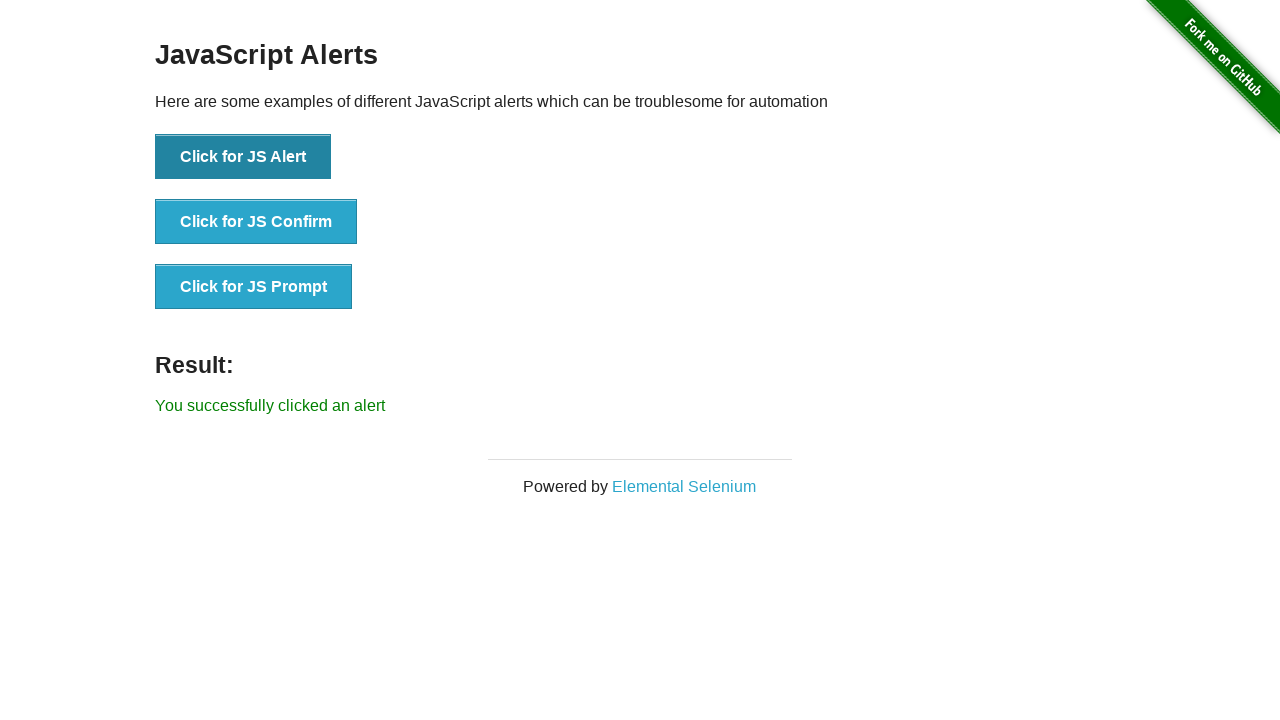